Tests that entering a number too small (below 50) displays the correct error message "Number is too small"

Starting URL: https://kristinek.github.io/site/tasks/enter_a_number

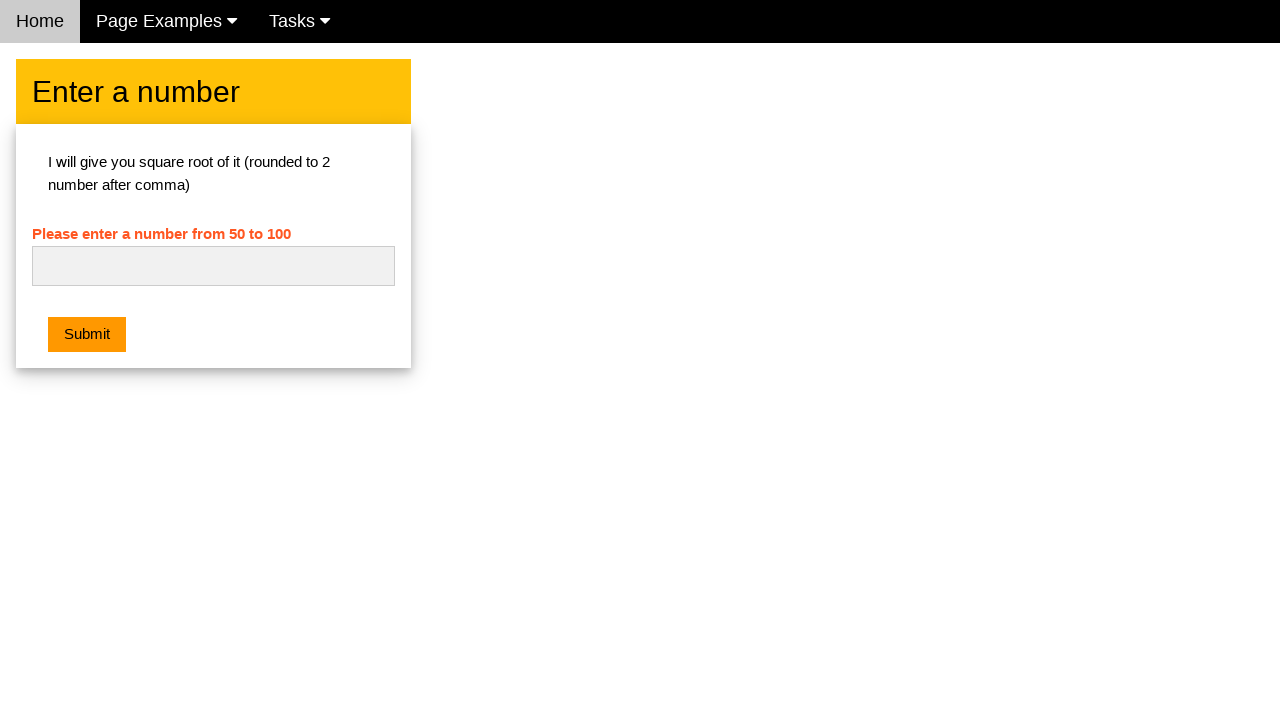

Navigated to enter_a_number task page
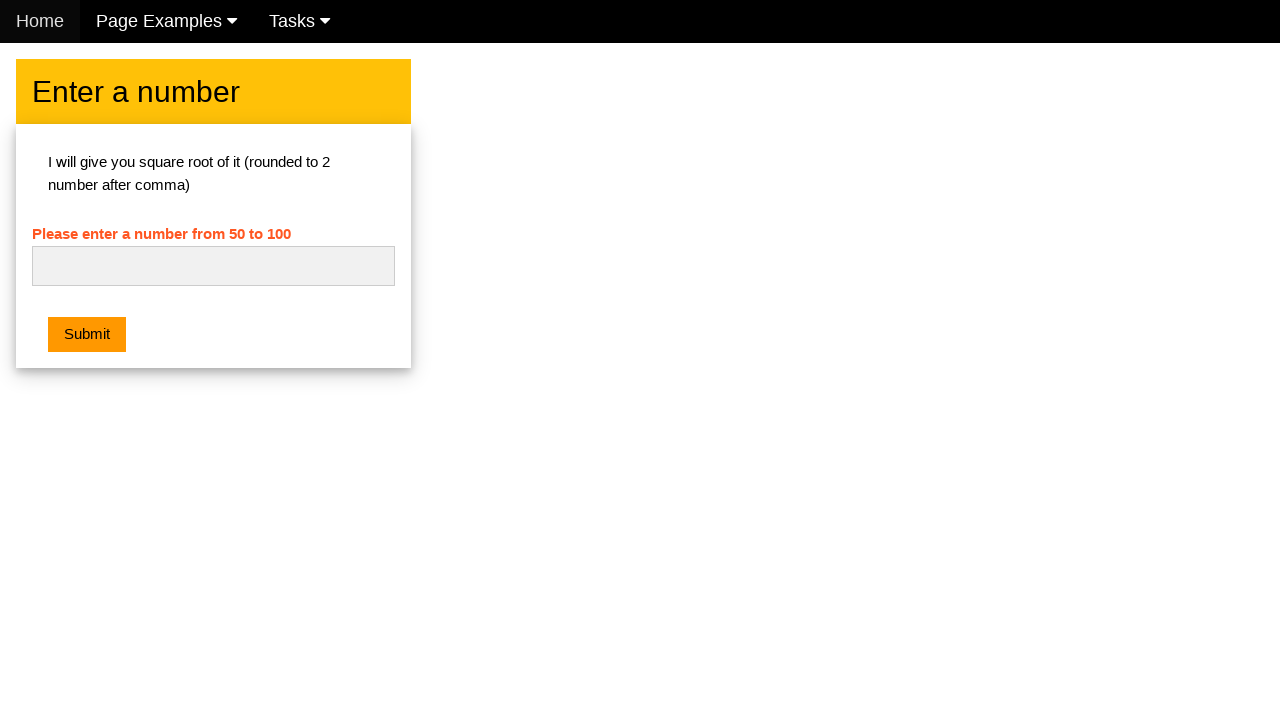

Entered number 47 (below minimum of 50) in the input field on #numb
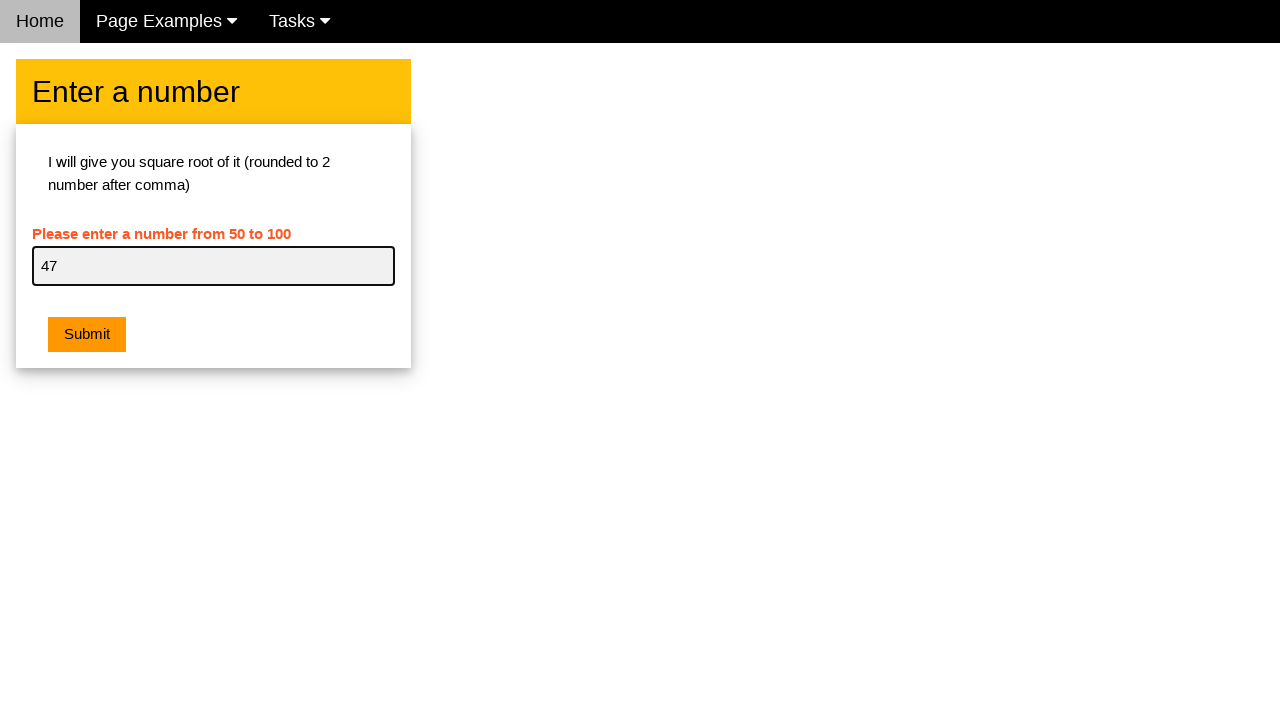

Clicked the submit button at (87, 335) on button
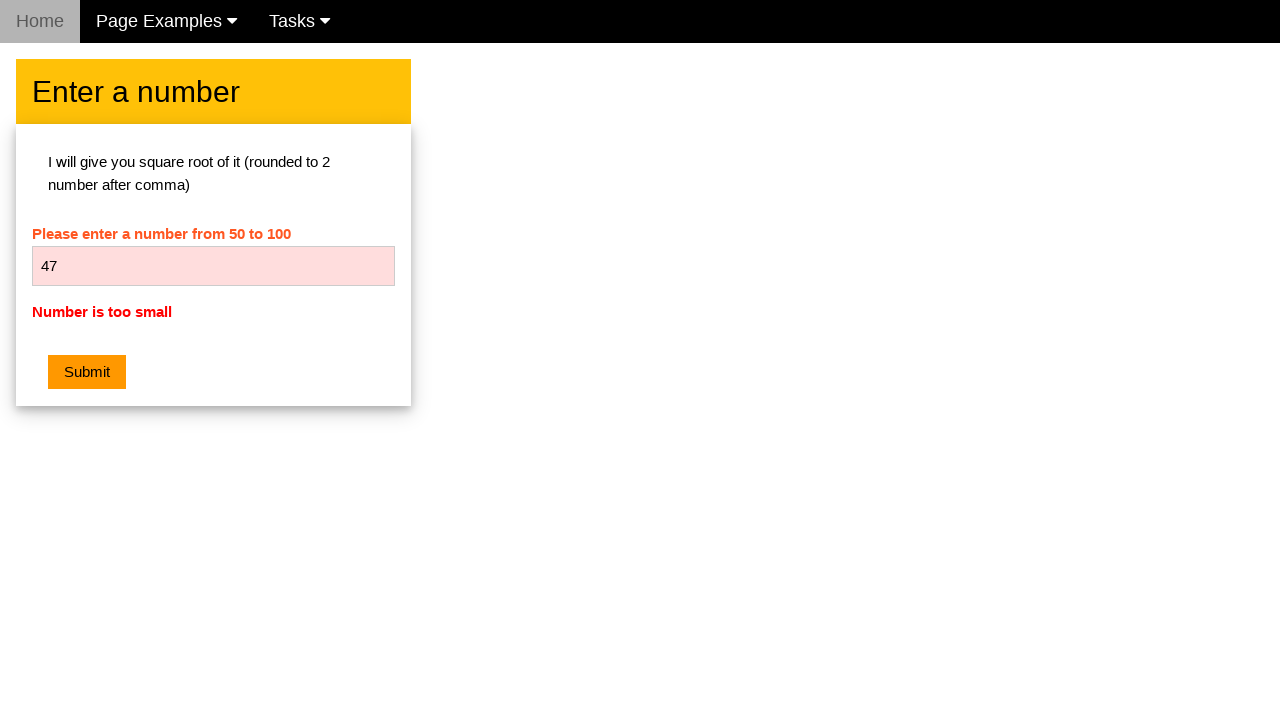

Retrieved error message text from #ch1_error element
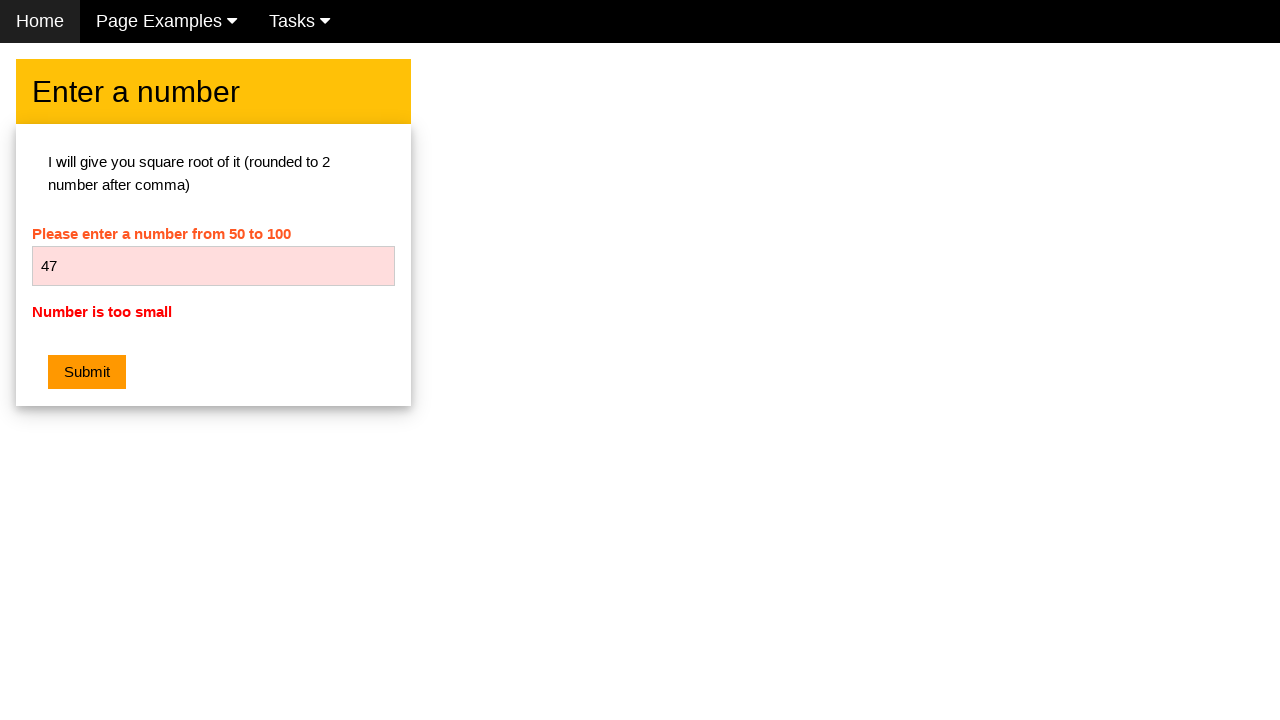

Verified error message is 'Number is too small'
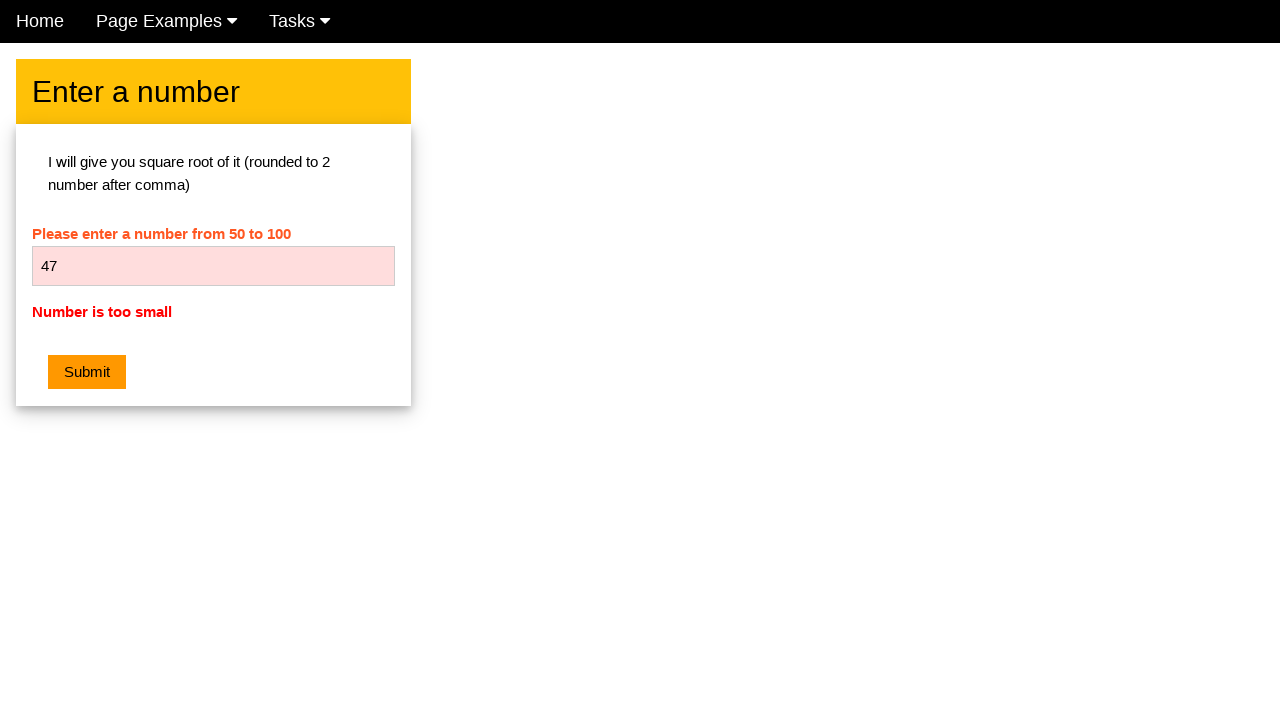

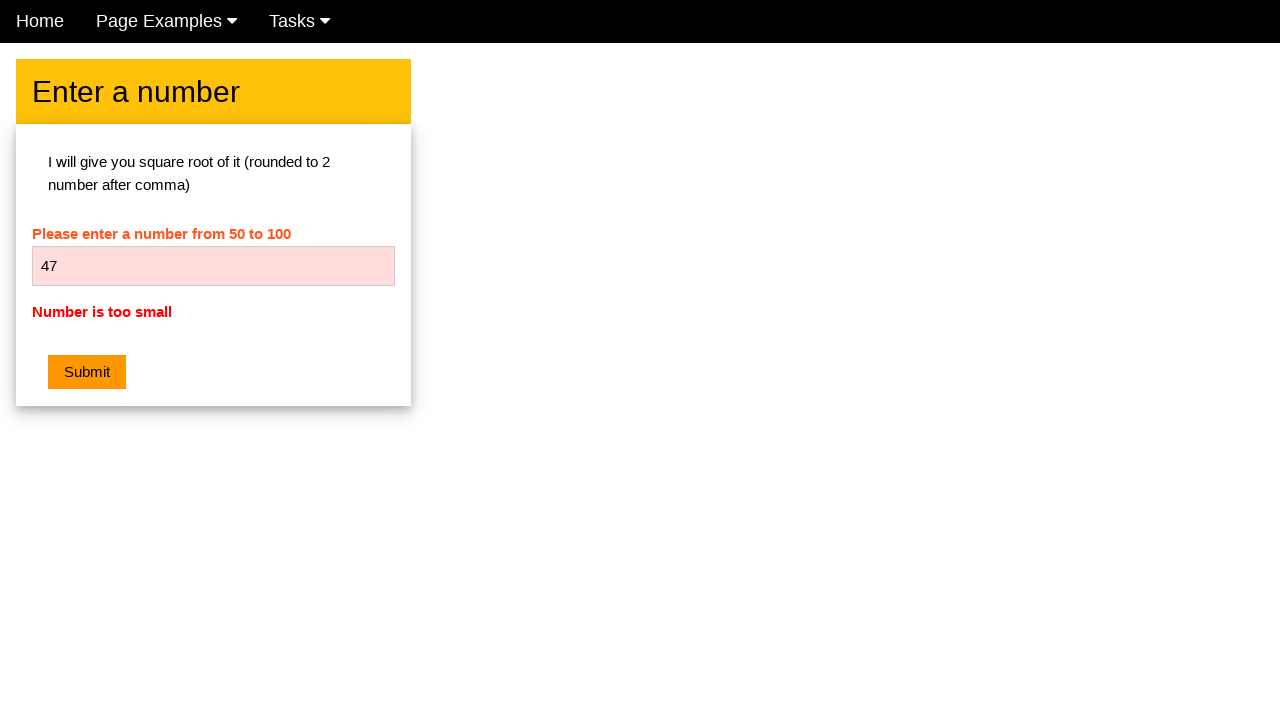